Tests checkbox functionality by clicking on checkboxes if they are not already selected, then verifies that checkbox1 is checked

Starting URL: https://the-internet.herokuapp.com/checkboxes

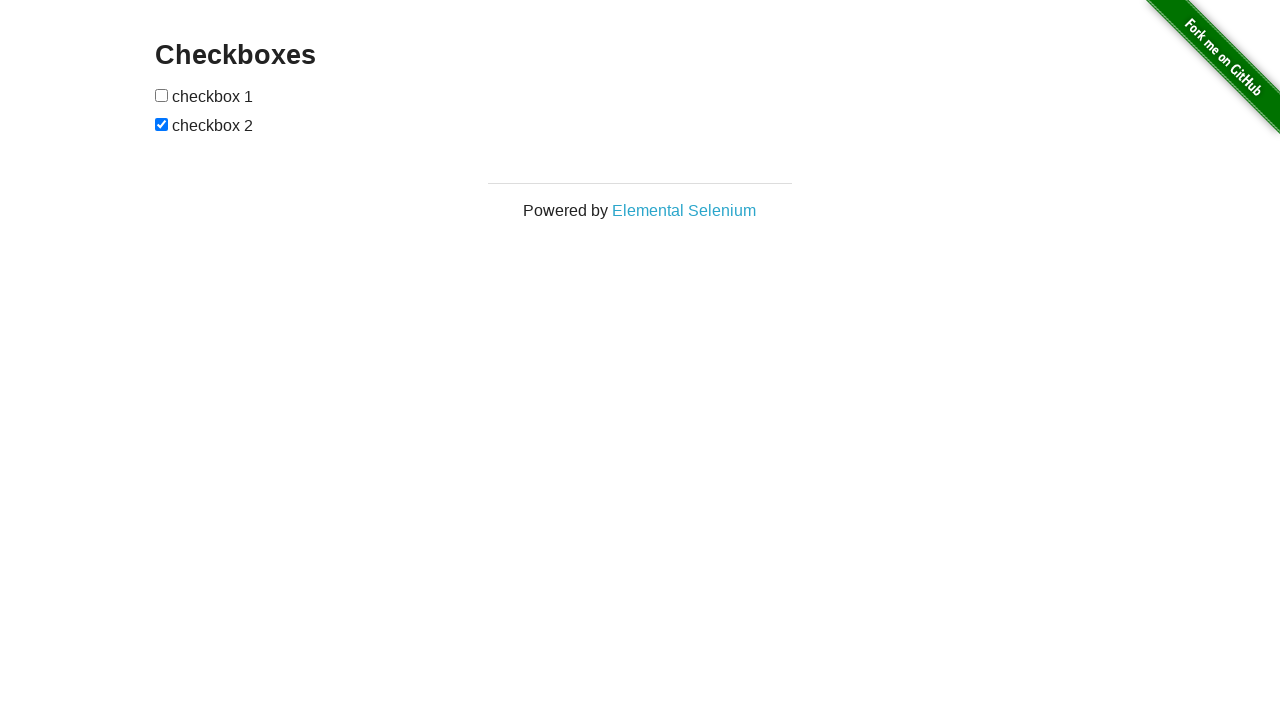

Located first checkbox element
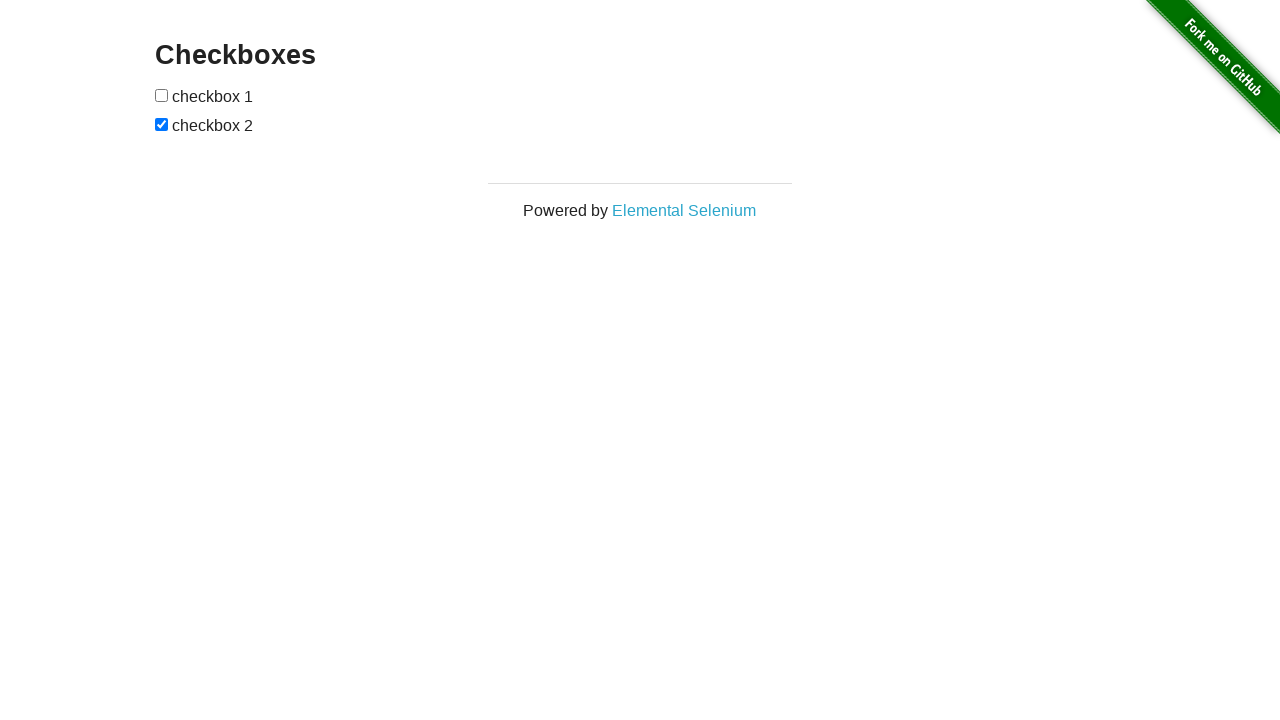

Located second checkbox element
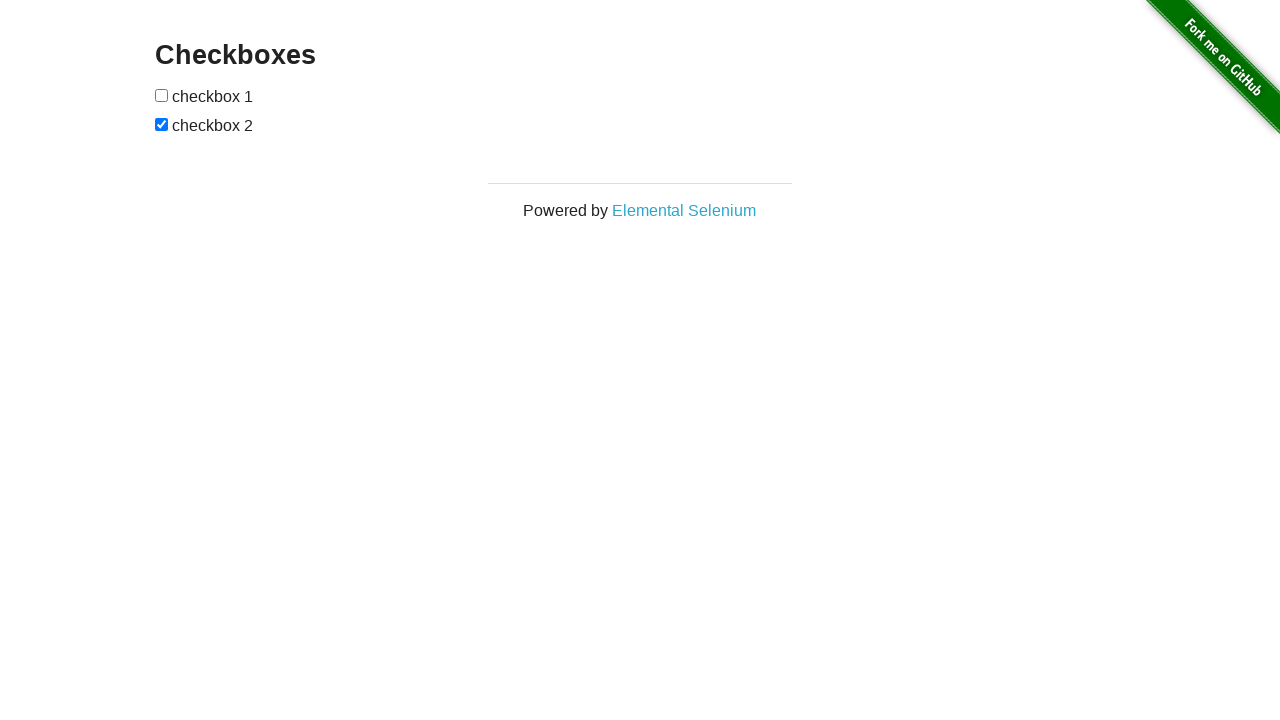

Checked that checkbox1 is not selected
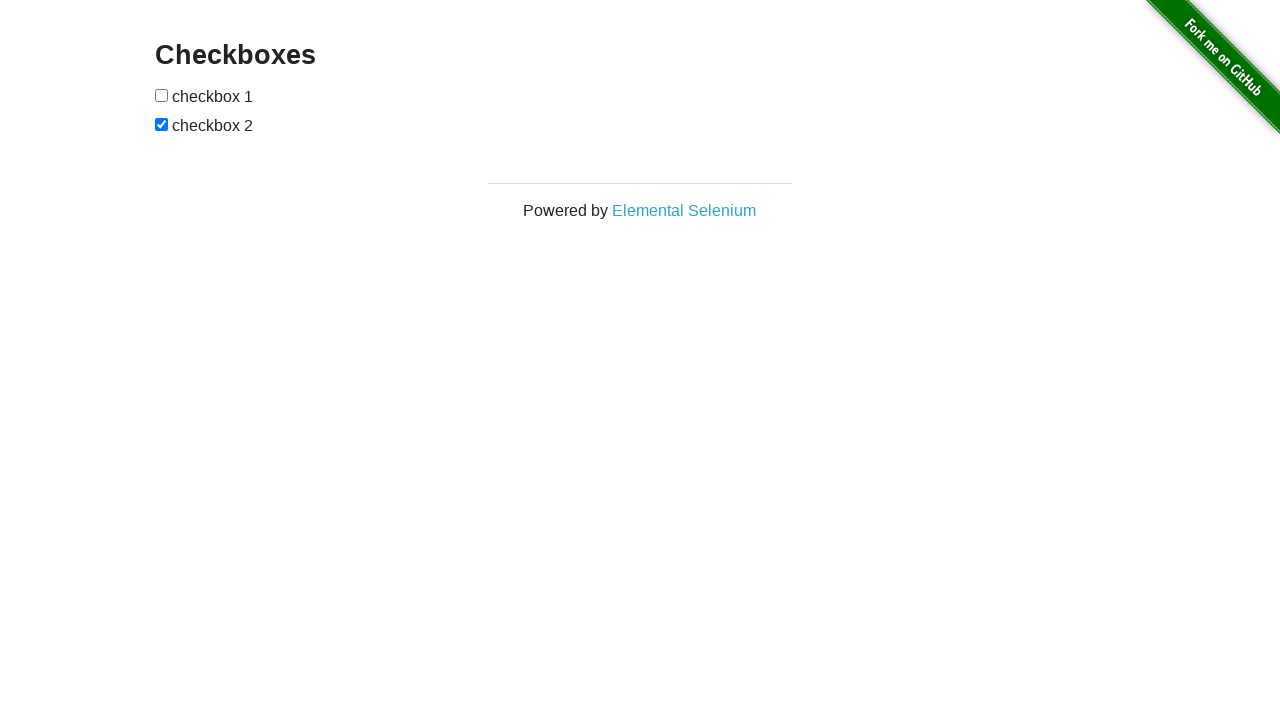

Clicked checkbox1 to select it at (162, 95) on (//input[@type='checkbox'])[1]
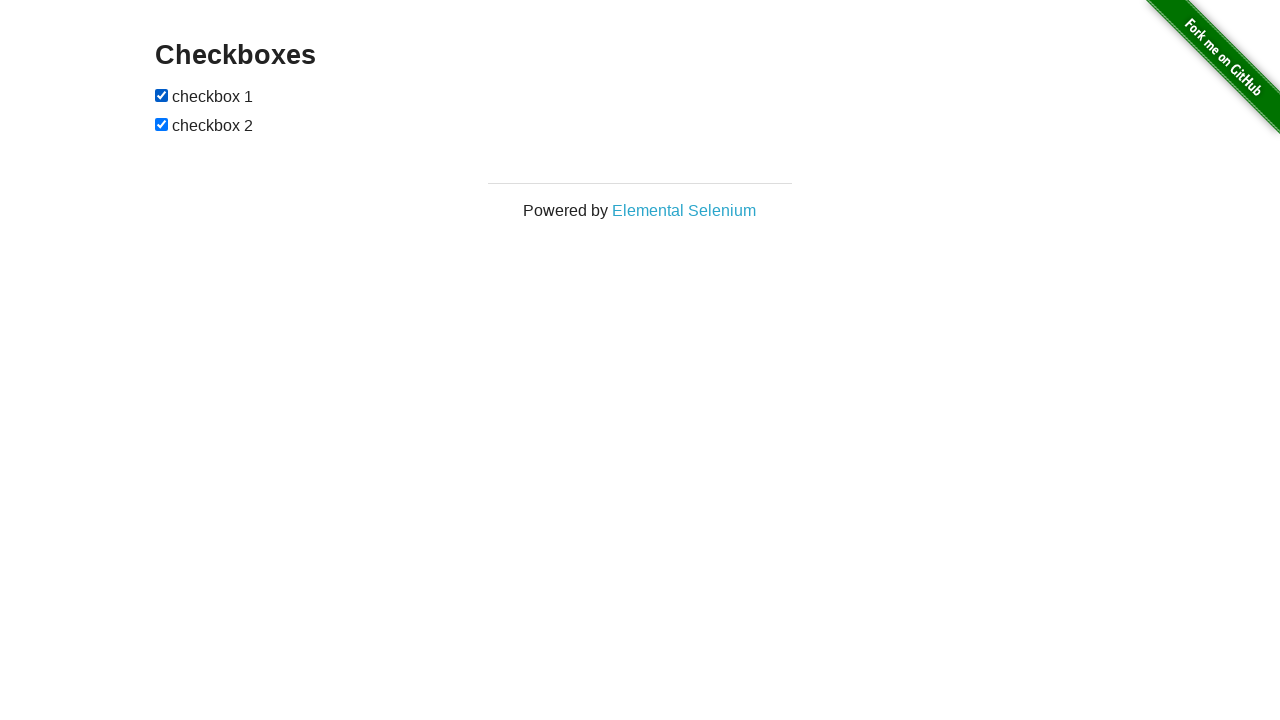

Confirmed checkbox2 is already selected
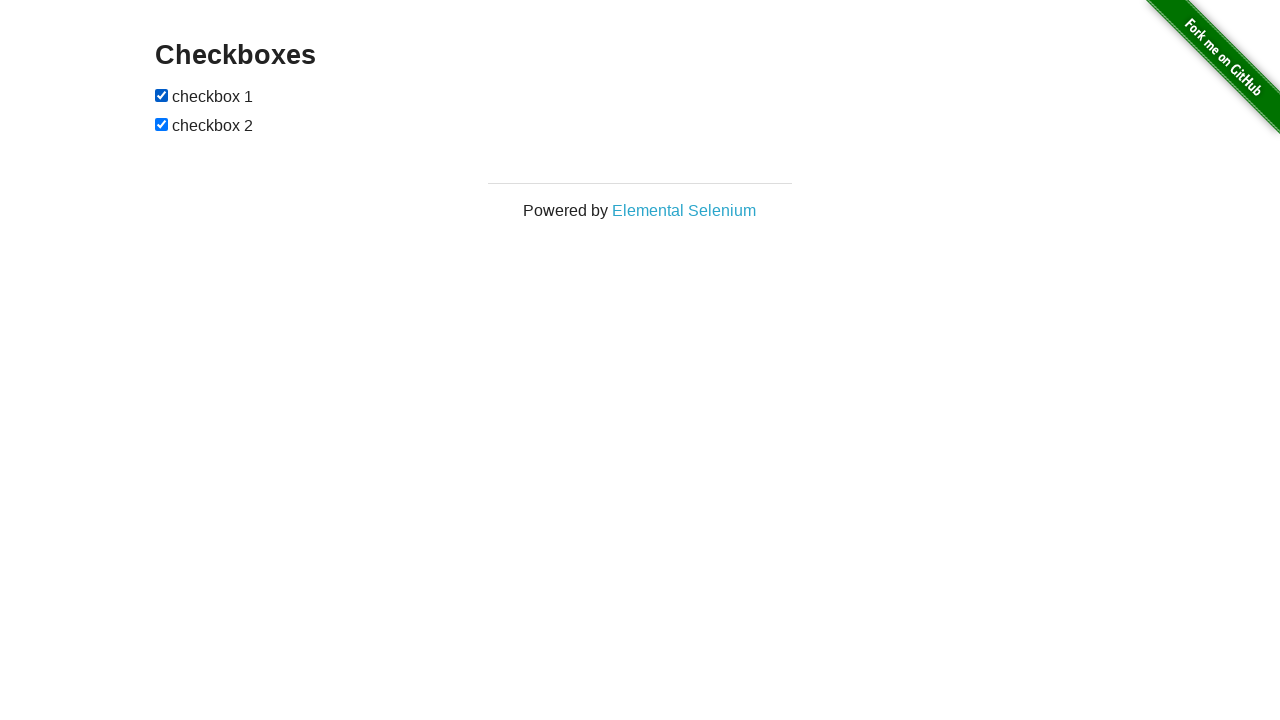

Verified that checkbox1 is checked
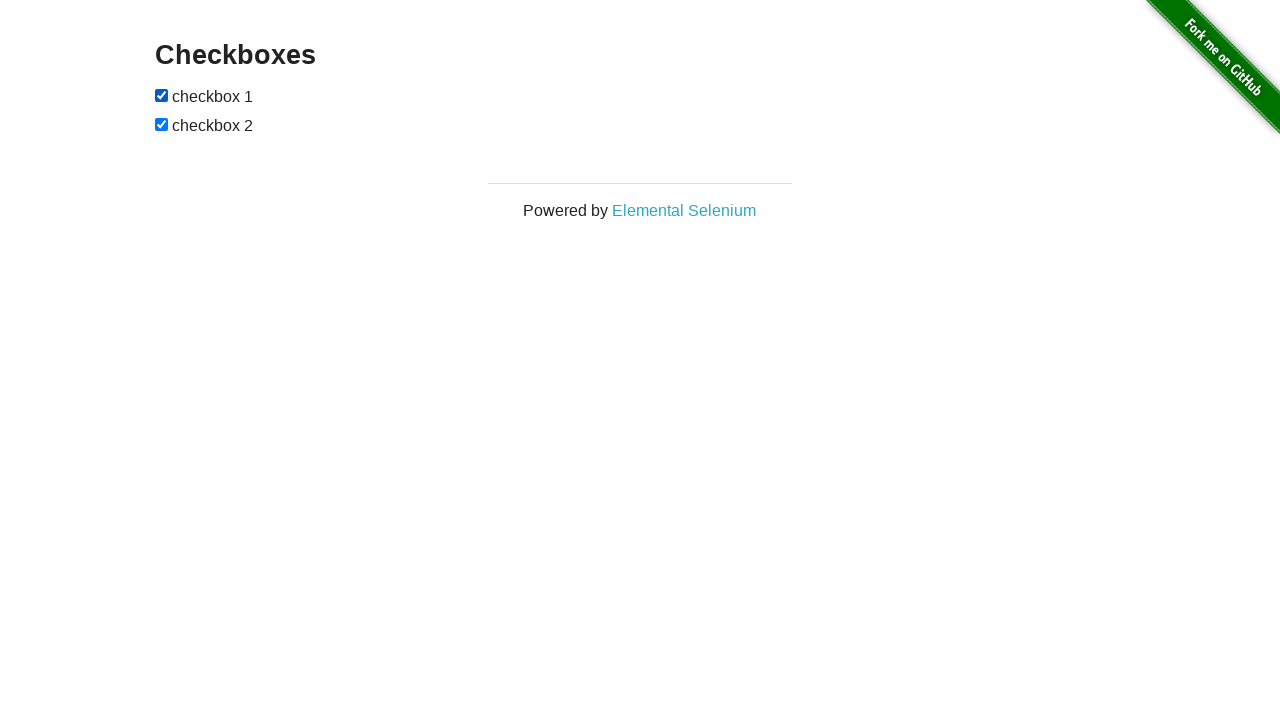

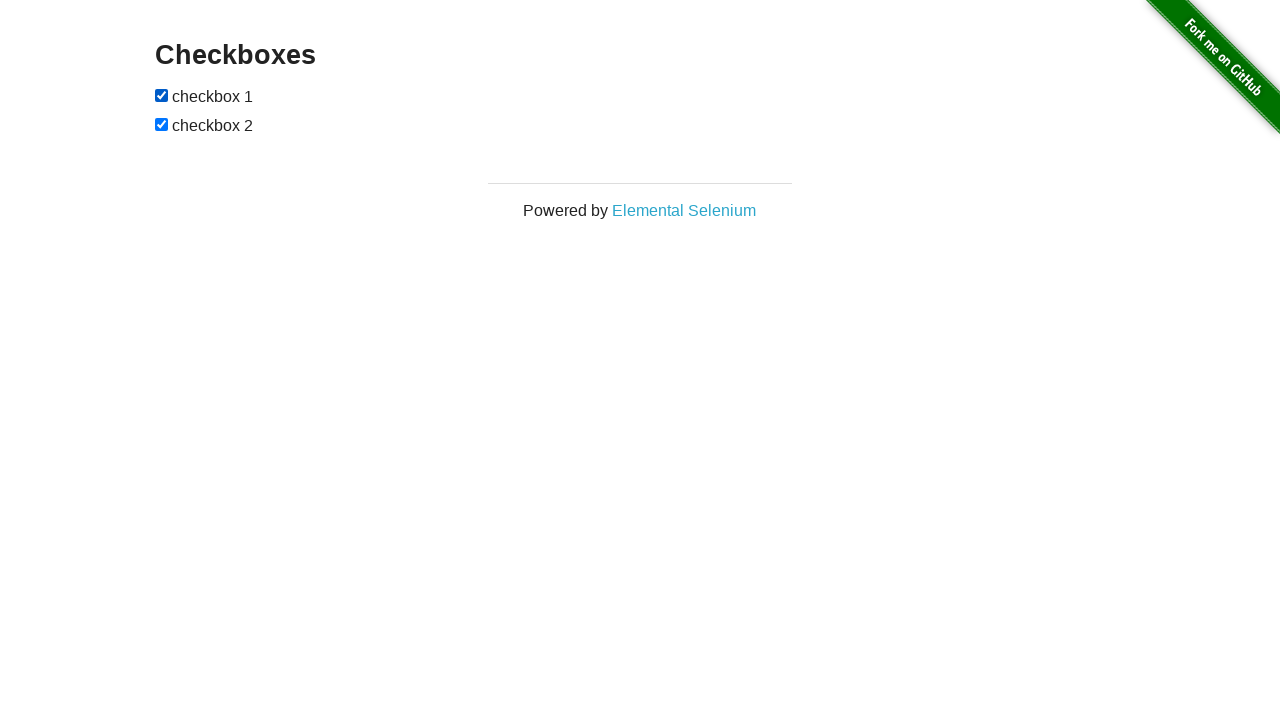